Navigates to demo tables page and reads manager ID data from the striped table

Starting URL: http://automationbykrishna.com

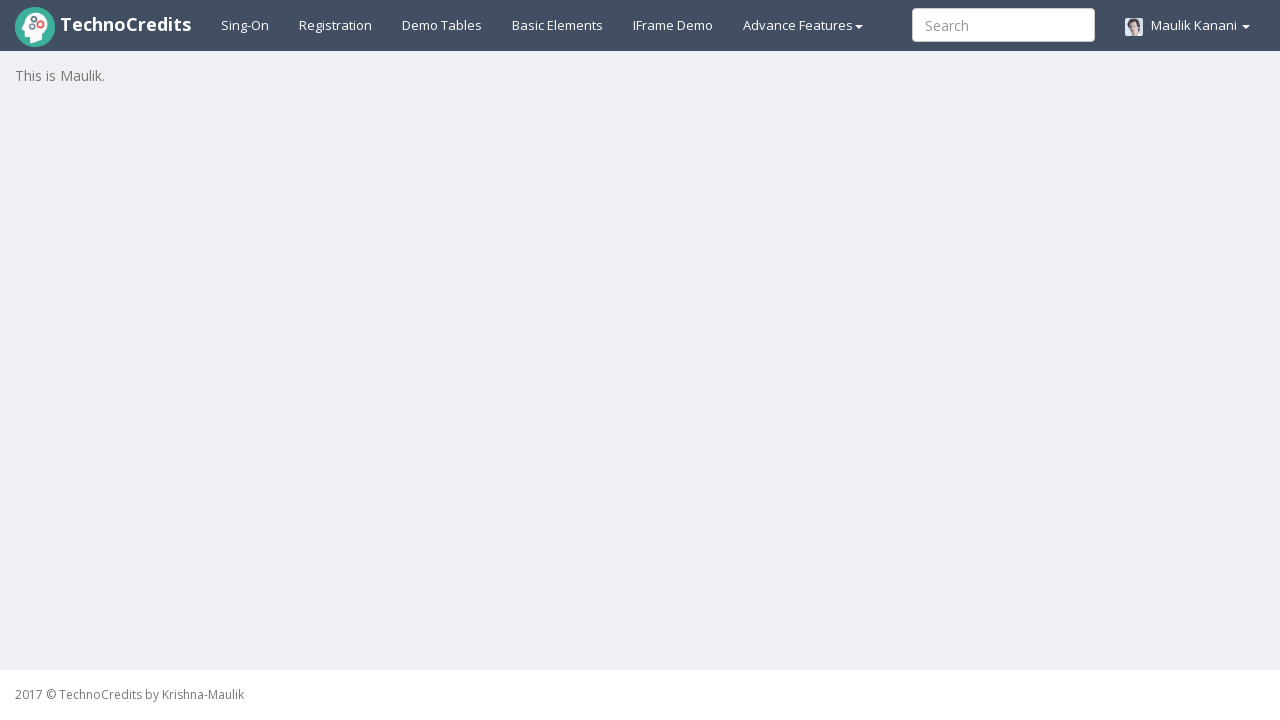

Clicked on the Demo Tables tab at (442, 25) on a#demotable
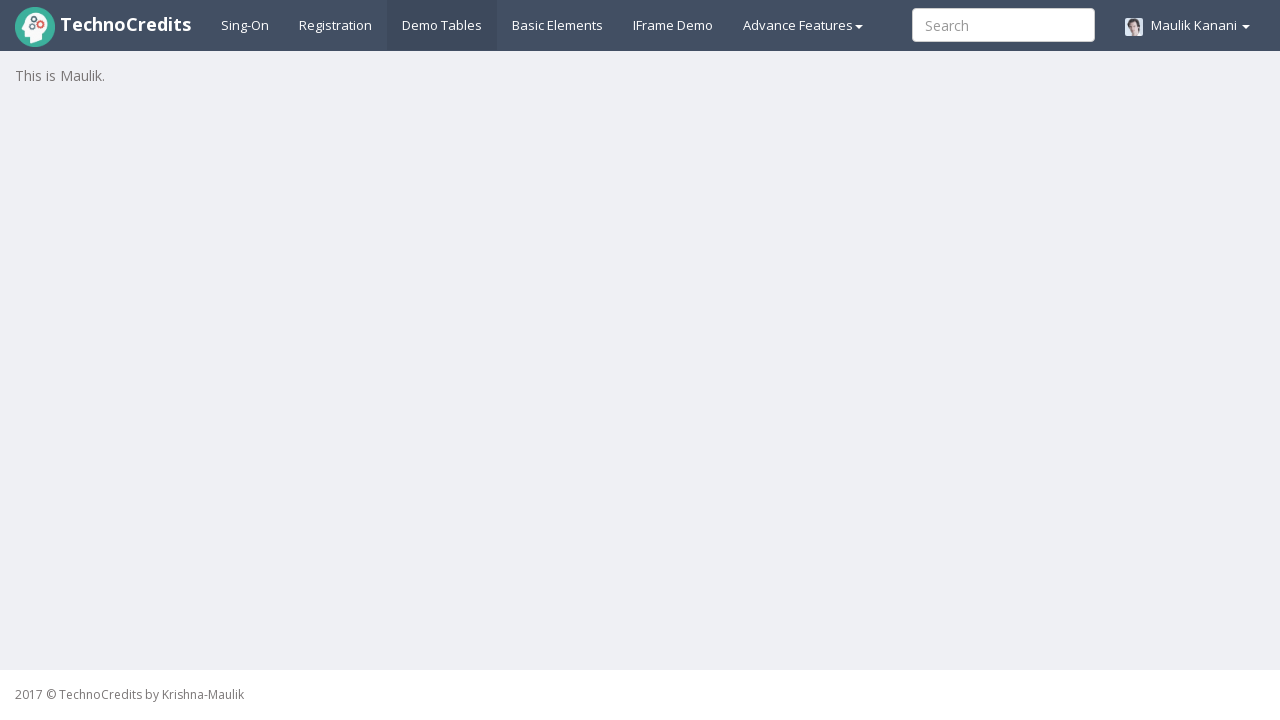

Striped table loaded and became visible
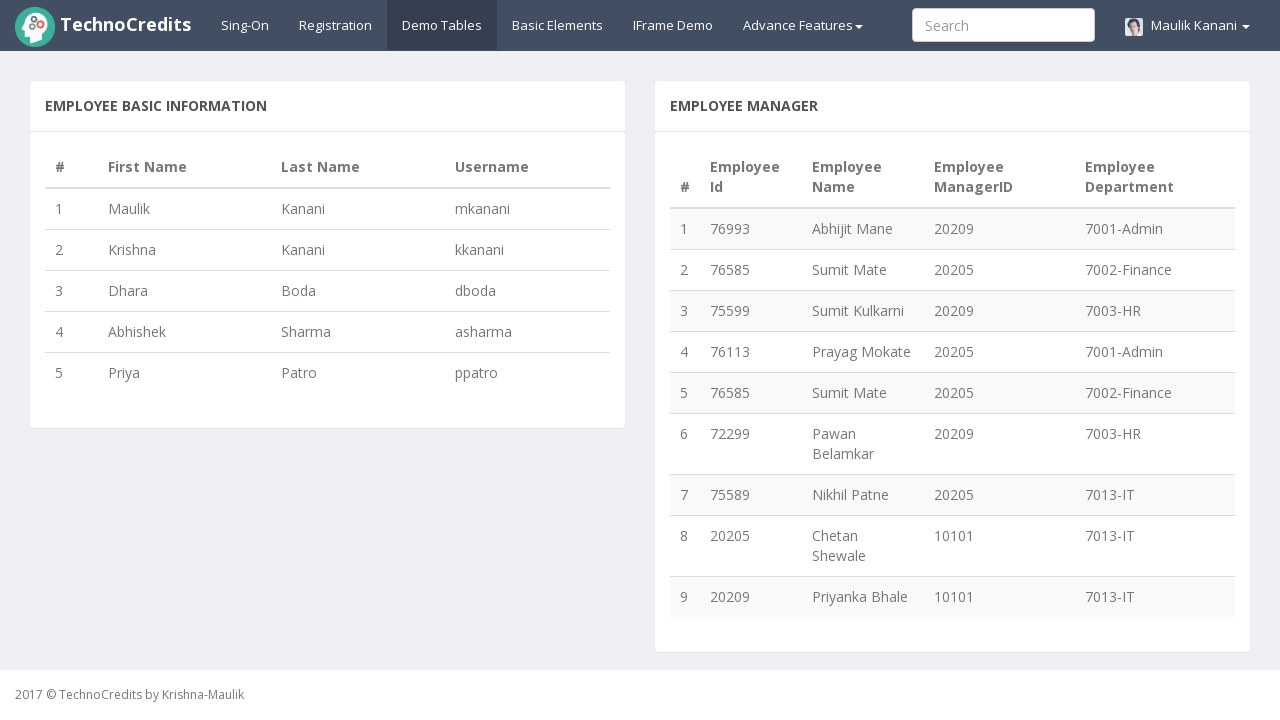

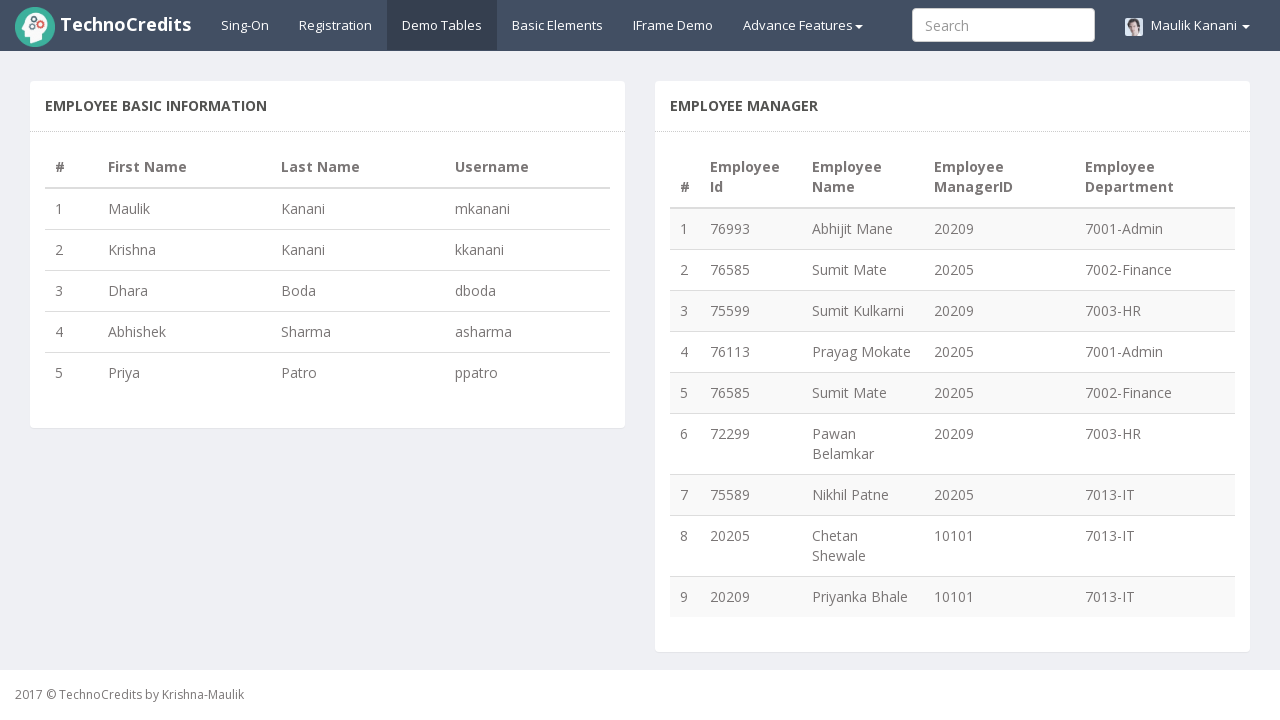